Tests that a todo item is removed when edited to an empty string

Starting URL: https://demo.playwright.dev/todomvc

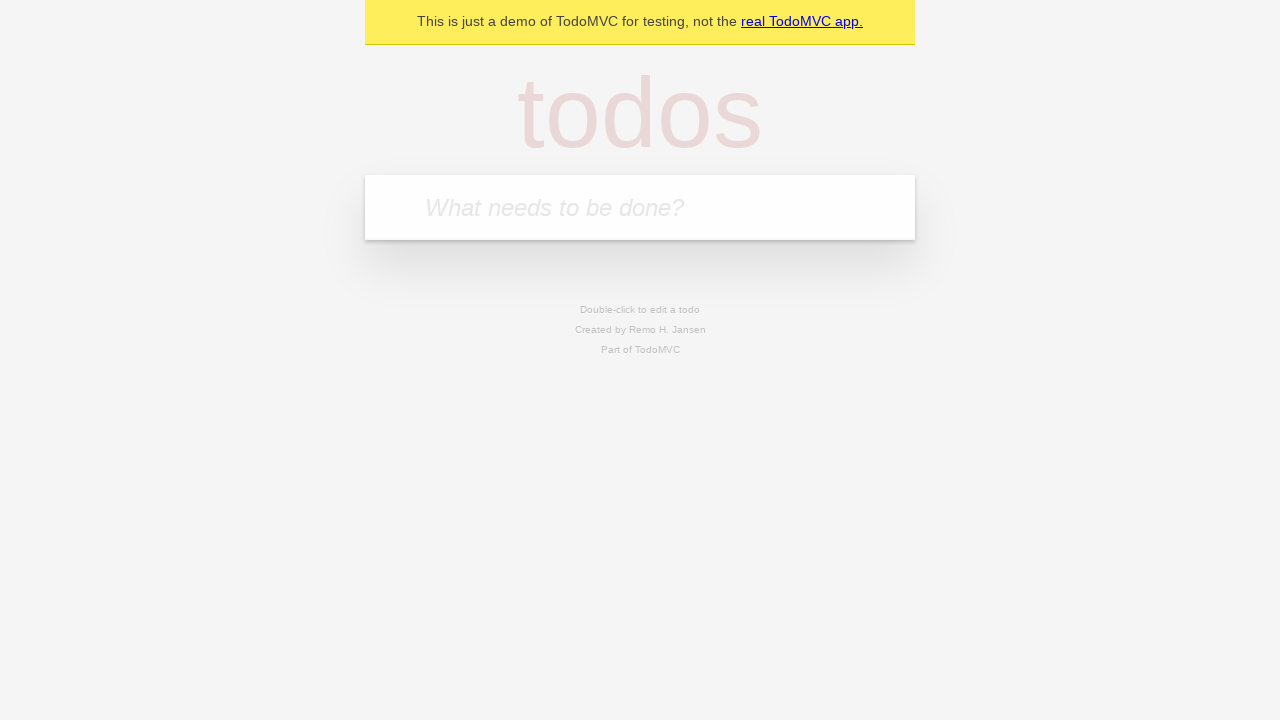

Filled first todo input with 'buy some cheese' on internal:attr=[placeholder="What needs to be done?"i]
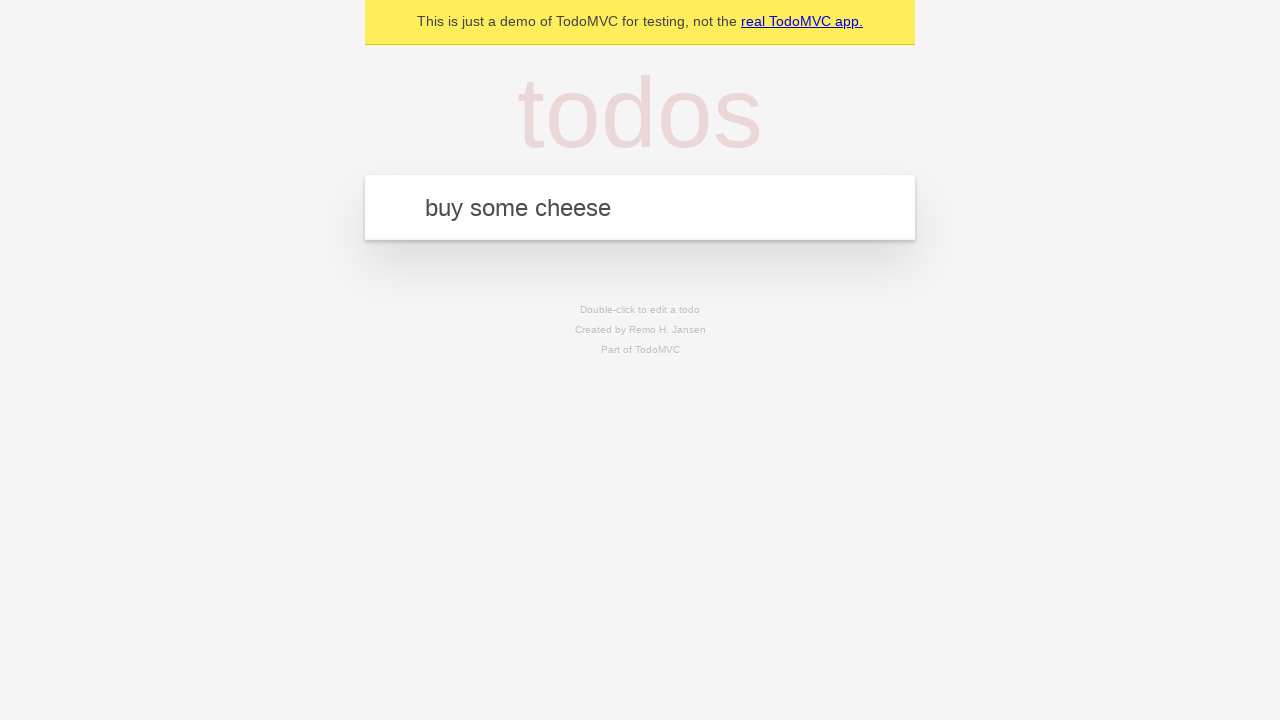

Pressed Enter to create first todo item on internal:attr=[placeholder="What needs to be done?"i]
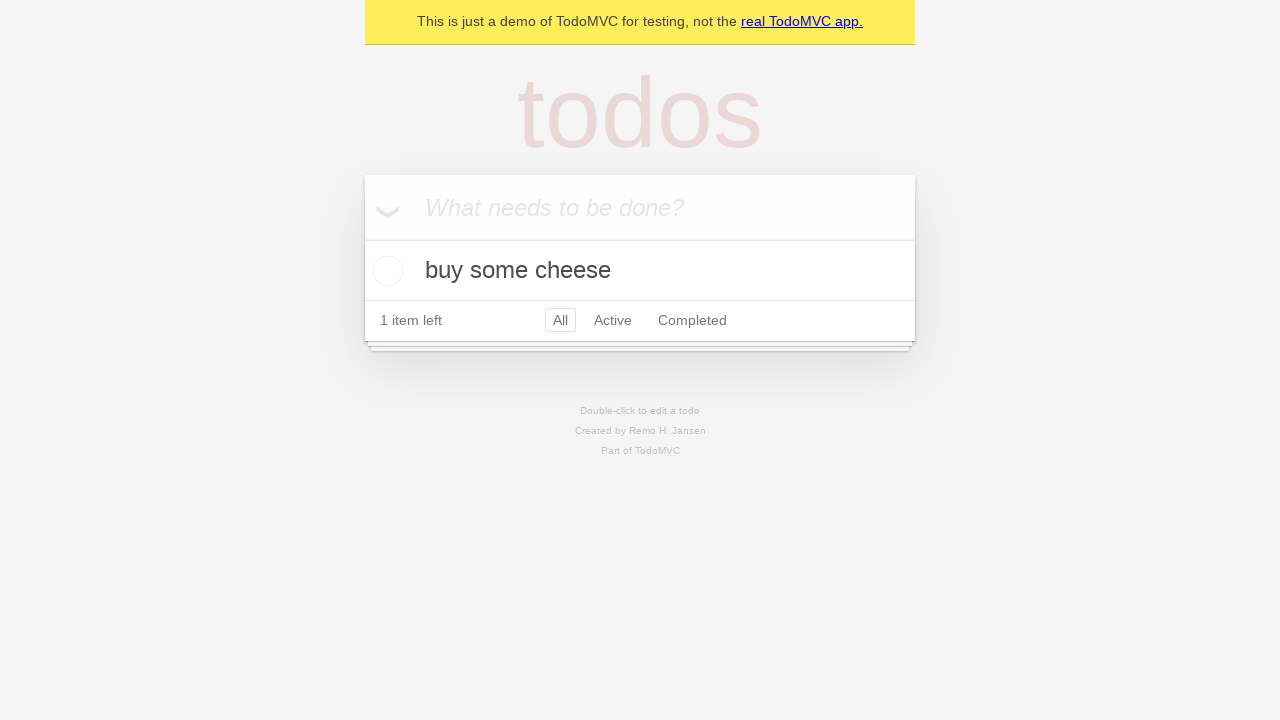

Filled second todo input with 'feed the cat' on internal:attr=[placeholder="What needs to be done?"i]
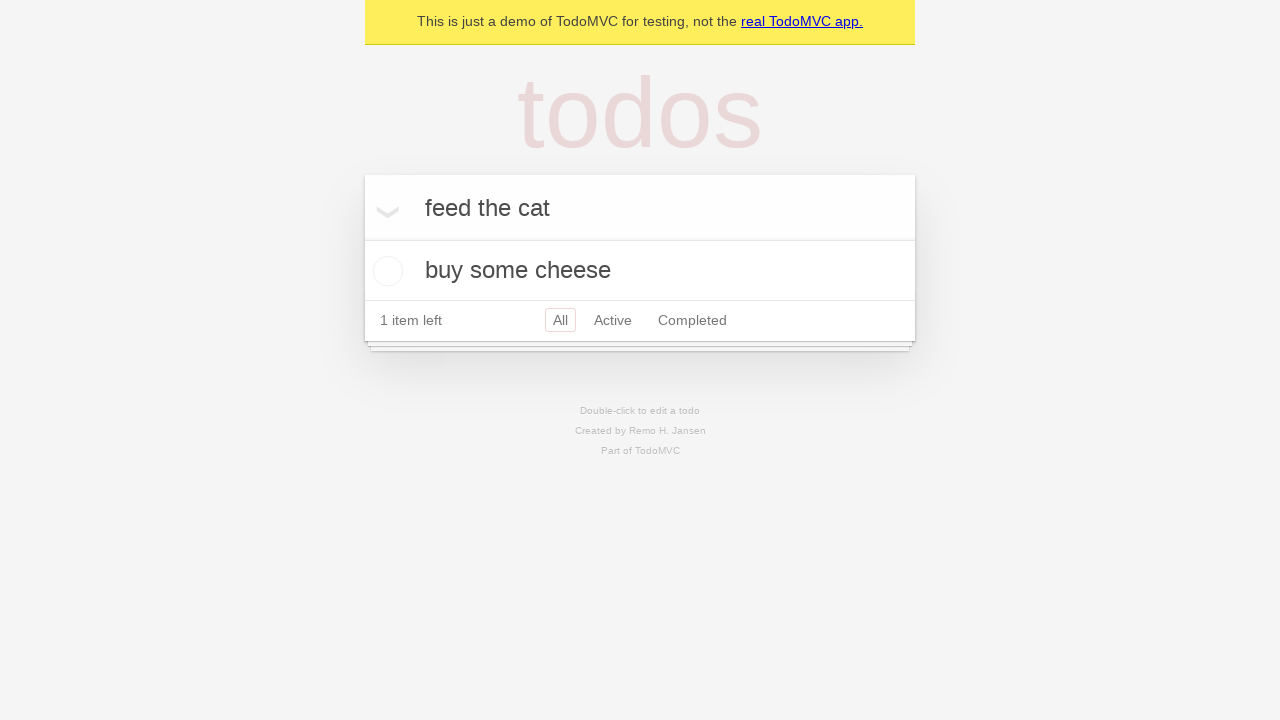

Pressed Enter to create second todo item on internal:attr=[placeholder="What needs to be done?"i]
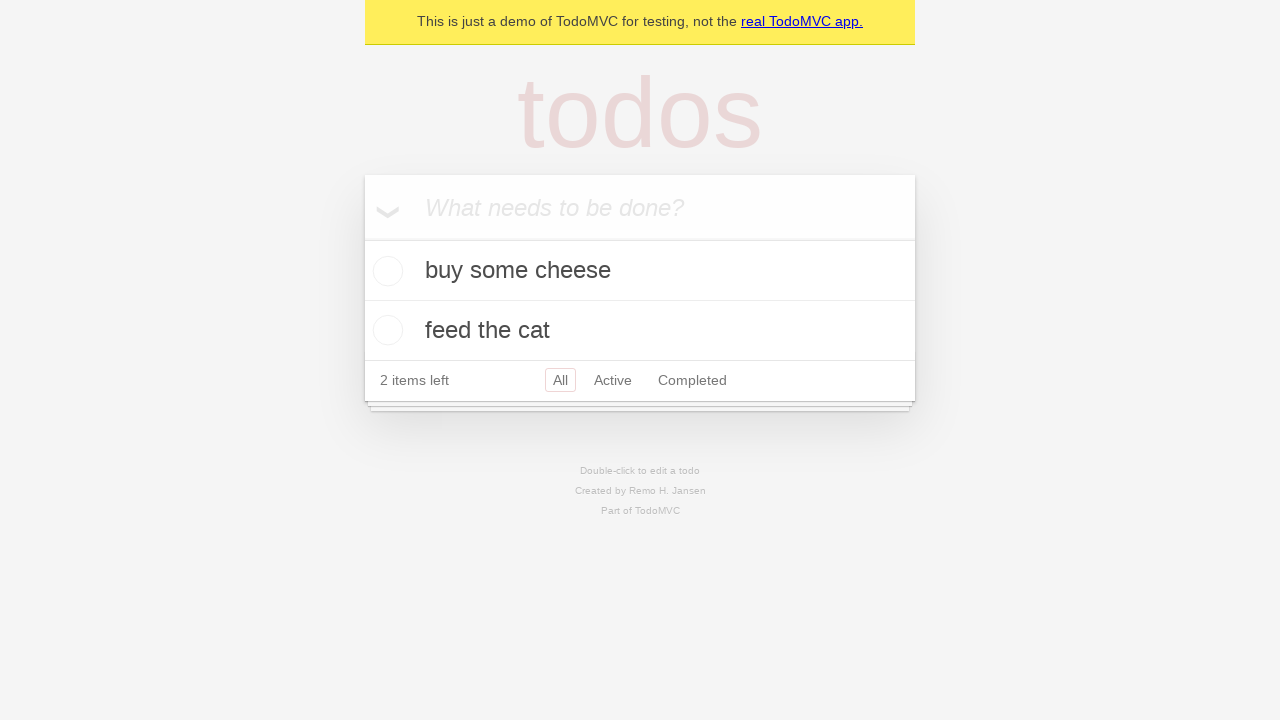

Filled third todo input with 'book a doctors appointment' on internal:attr=[placeholder="What needs to be done?"i]
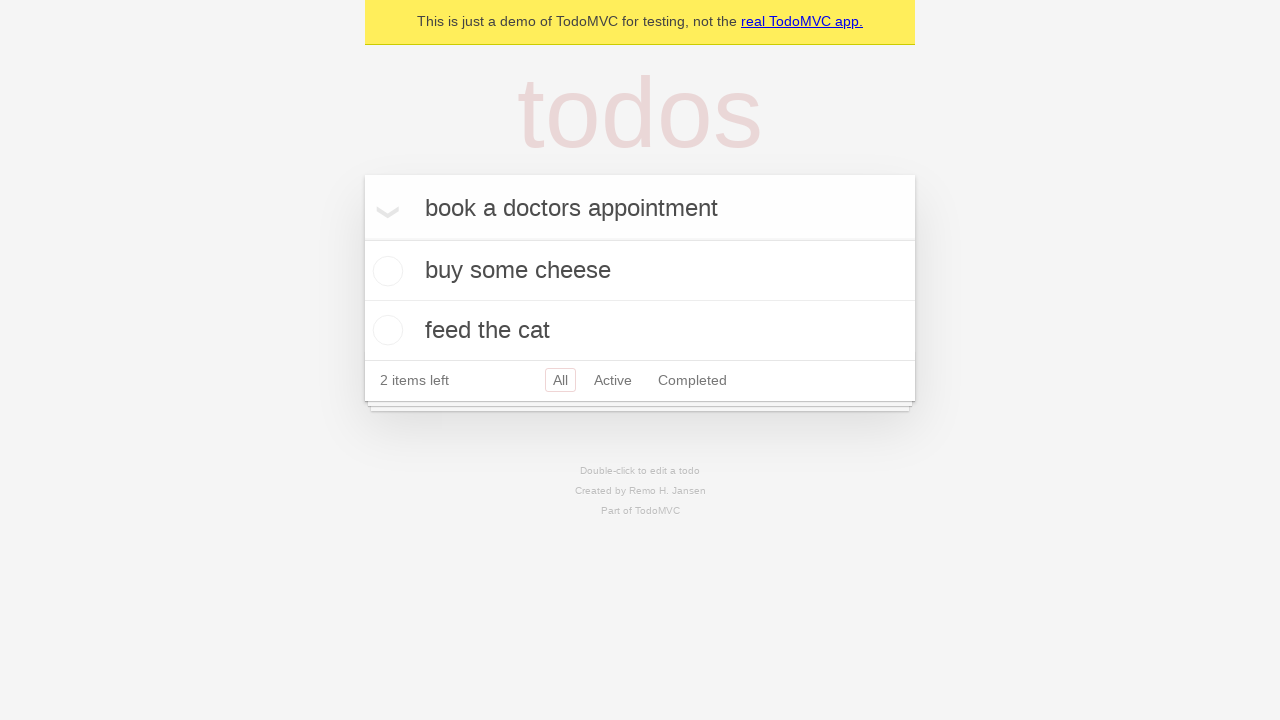

Pressed Enter to create third todo item on internal:attr=[placeholder="What needs to be done?"i]
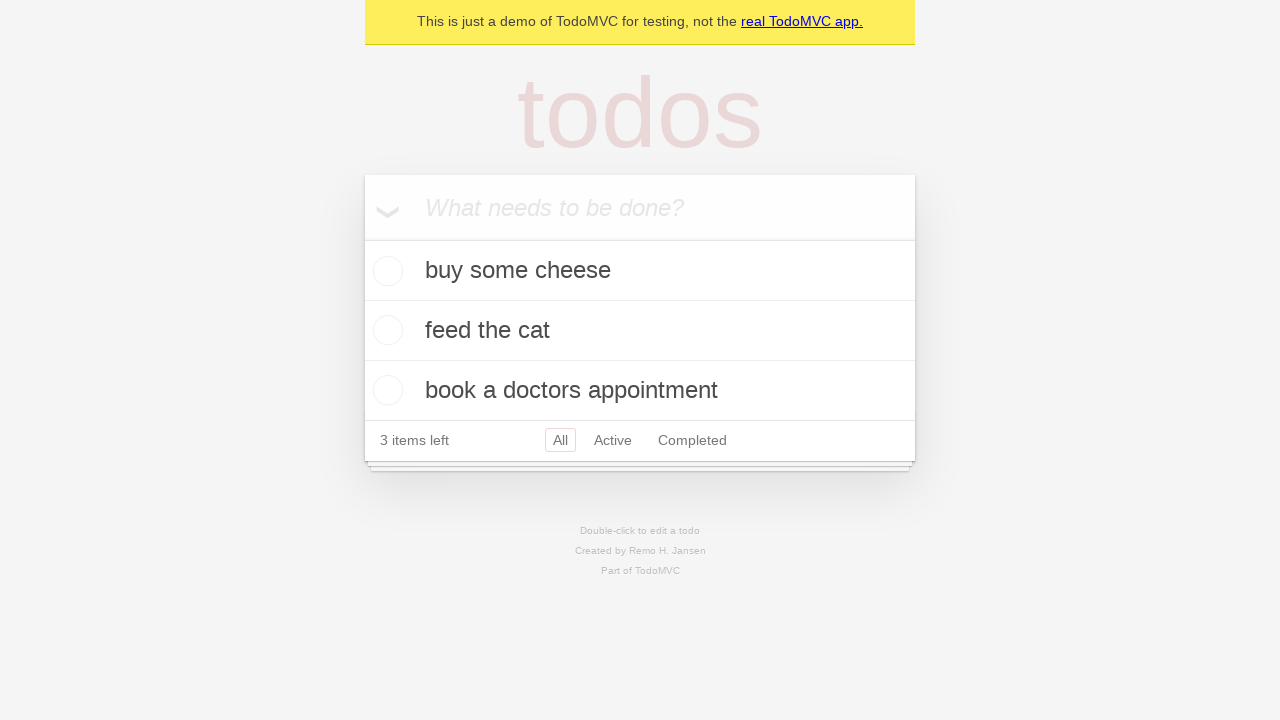

Waited for all three todo items to be present in the DOM
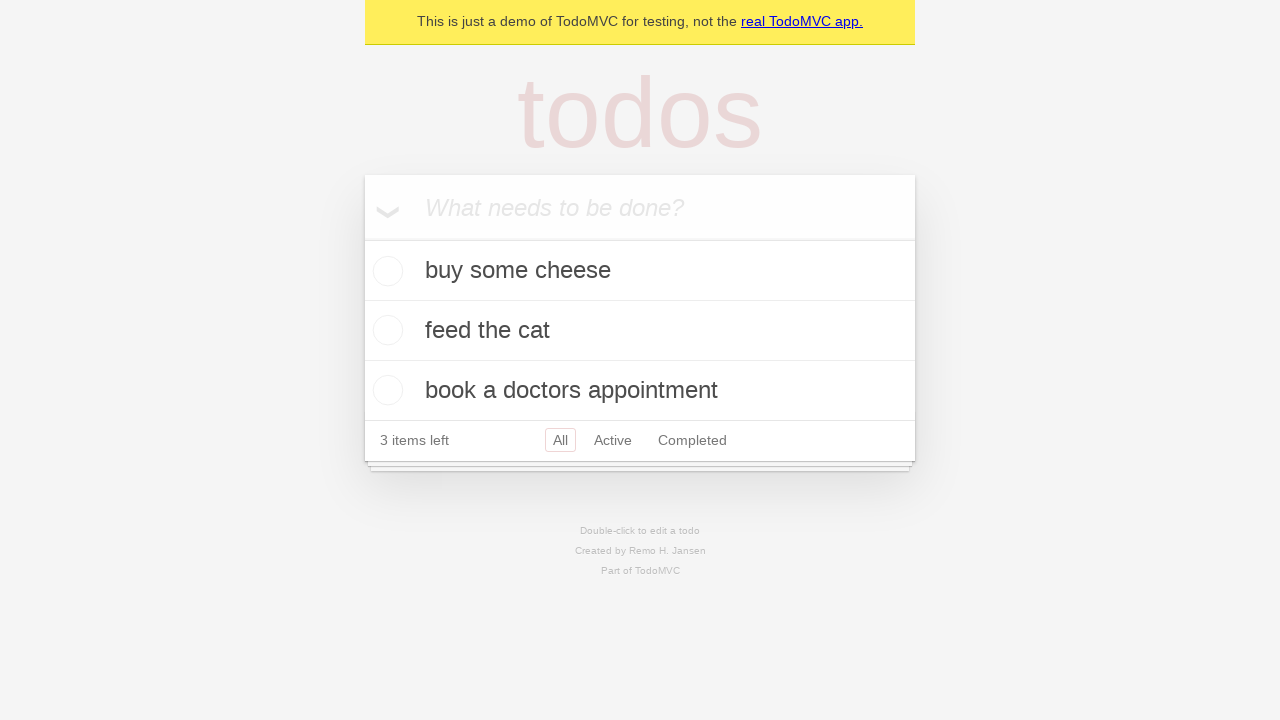

Double-clicked the second todo item to enter edit mode at (640, 331) on internal:testid=[data-testid="todo-item"s] >> nth=1
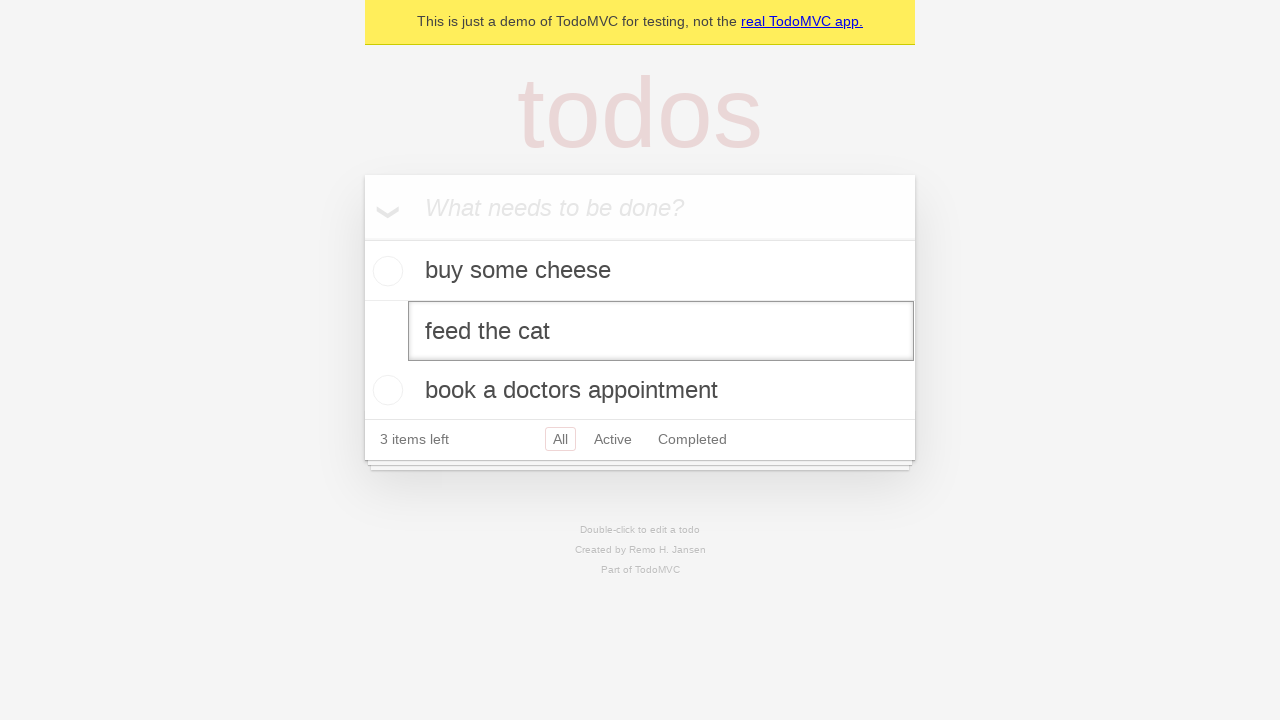

Cleared the text of the second todo item by filling with empty string on internal:testid=[data-testid="todo-item"s] >> nth=1 >> internal:role=textbox[nam
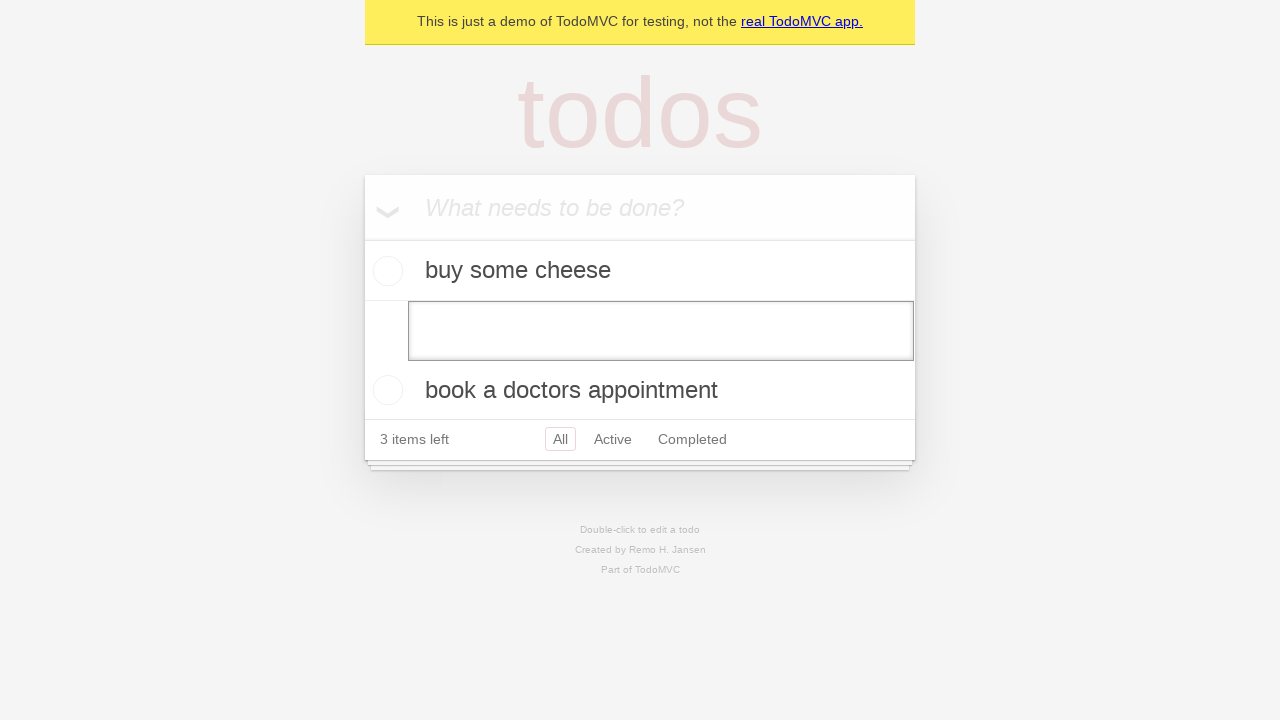

Pressed Enter to confirm the empty edit and remove the todo item on internal:testid=[data-testid="todo-item"s] >> nth=1 >> internal:role=textbox[nam
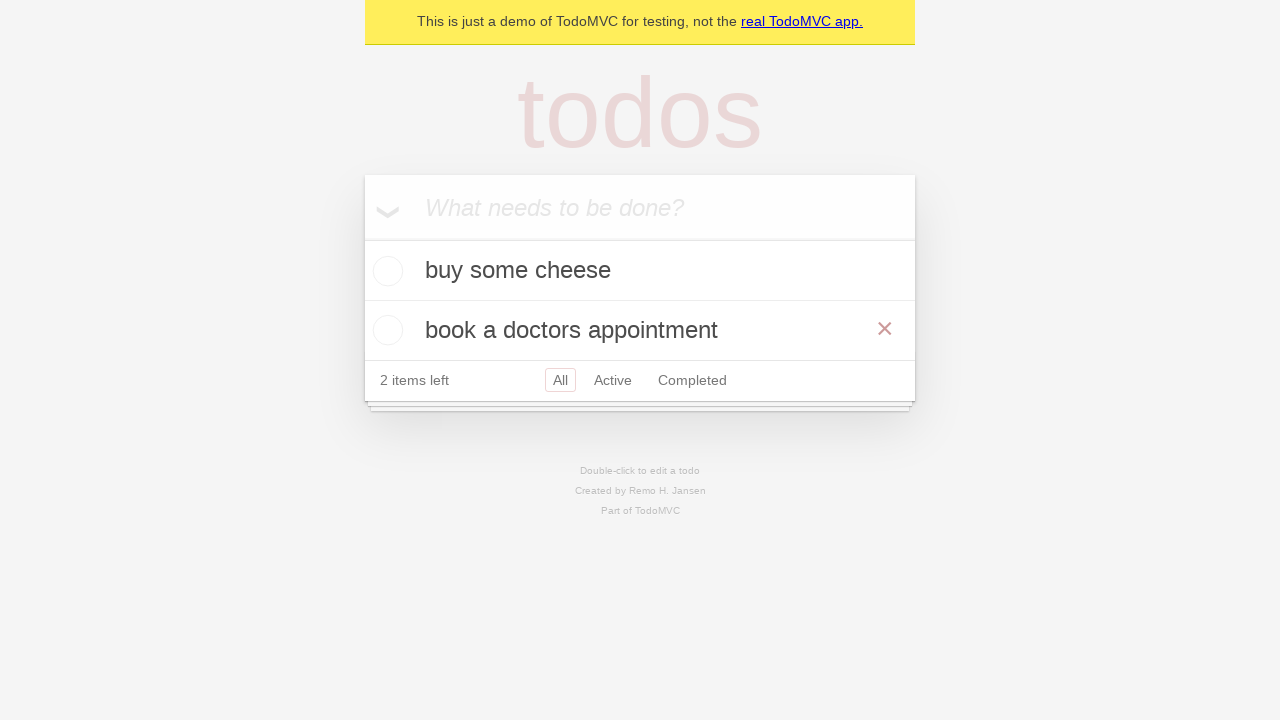

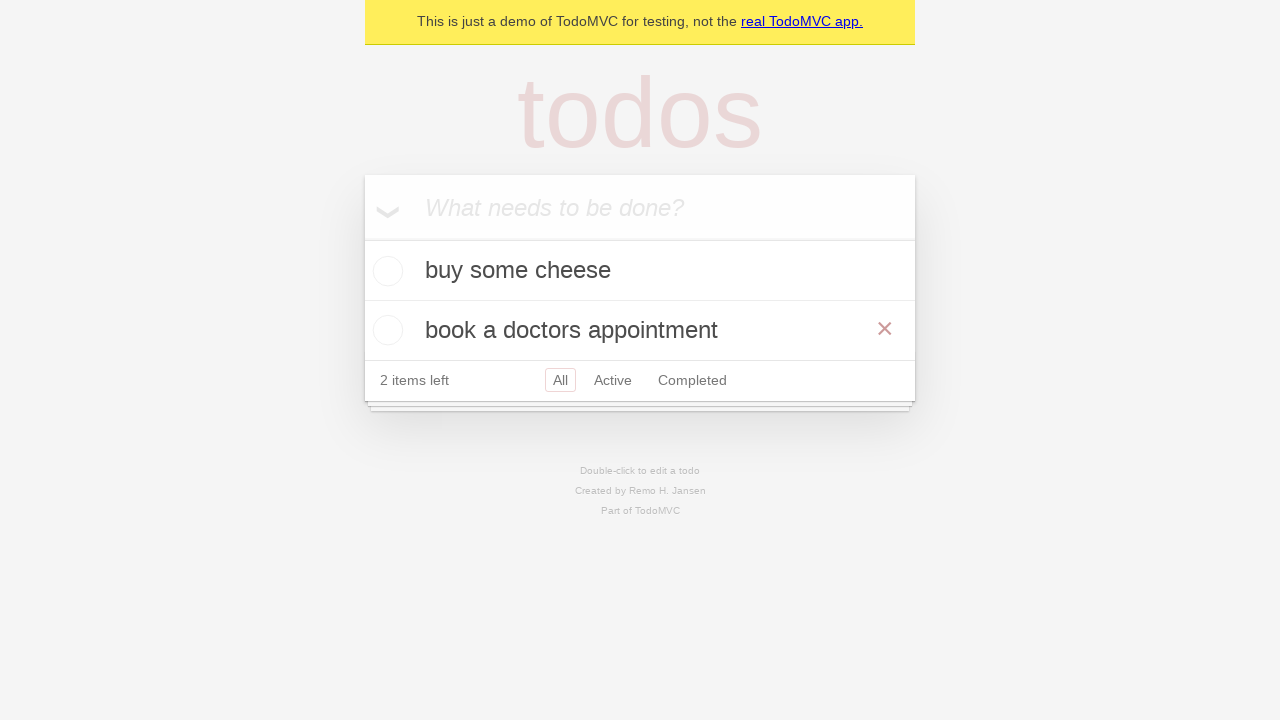